Waits for a dynamic price to reach $100, then books and solves a mathematical challenge by calculating a logarithmic expression

Starting URL: http://suninjuly.github.io/explicit_wait2.html

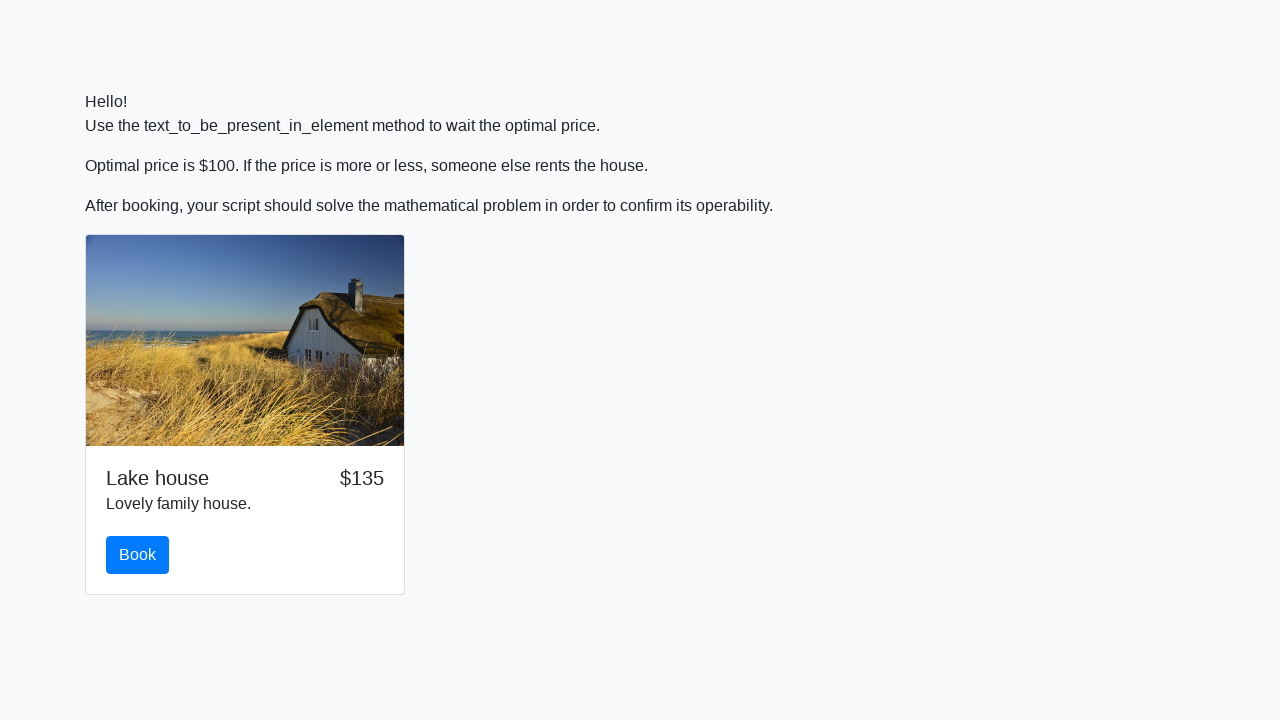

Waited for dynamic price to reach $100
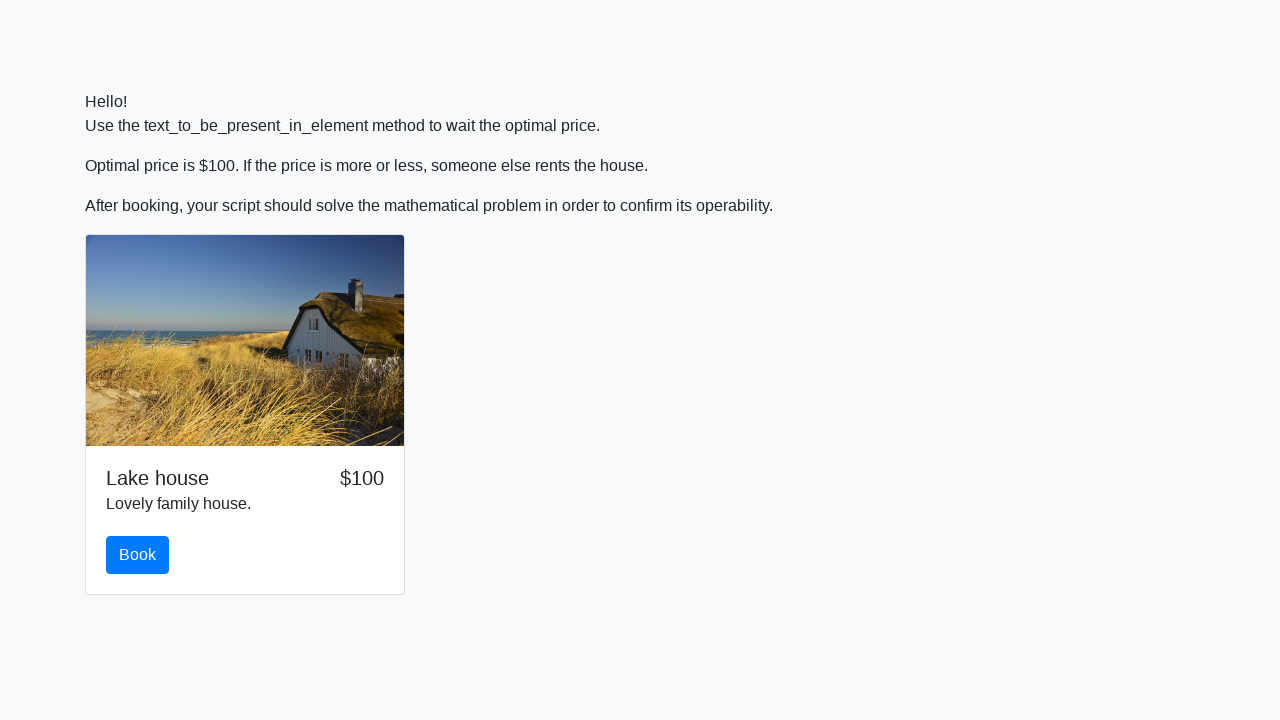

Clicked the book button at (138, 555) on #book
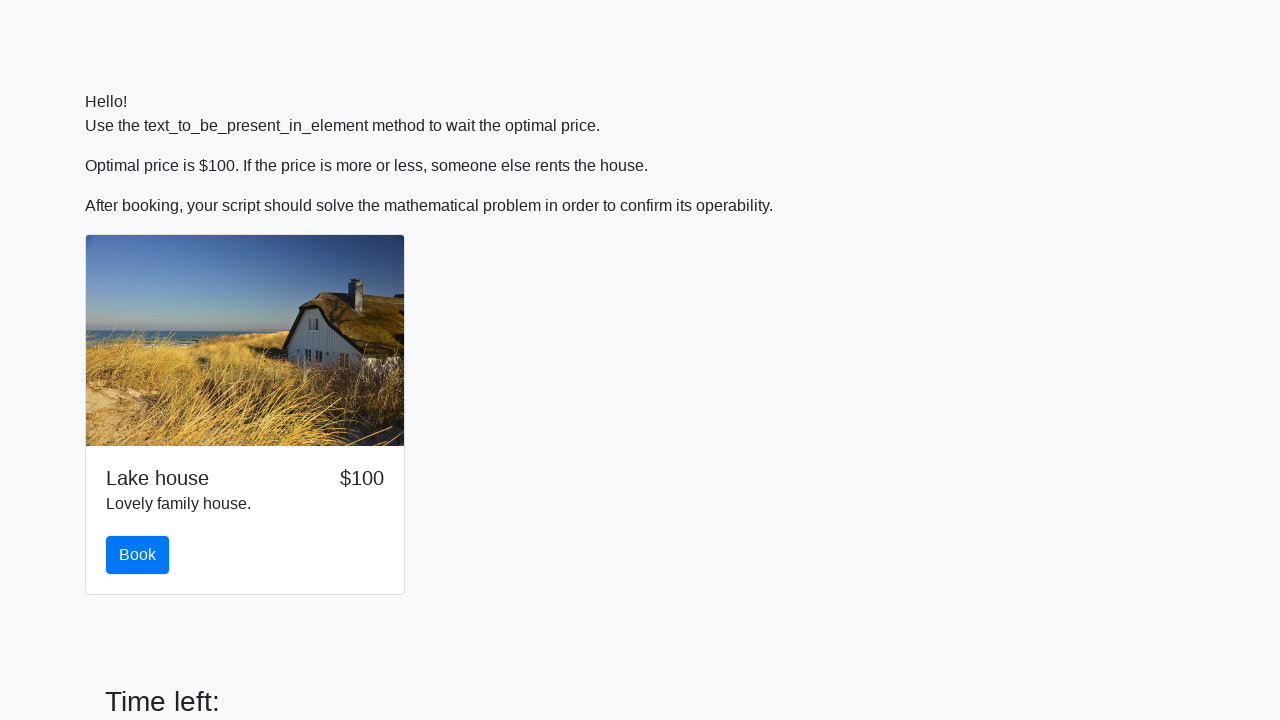

Retrieved the x value from input field
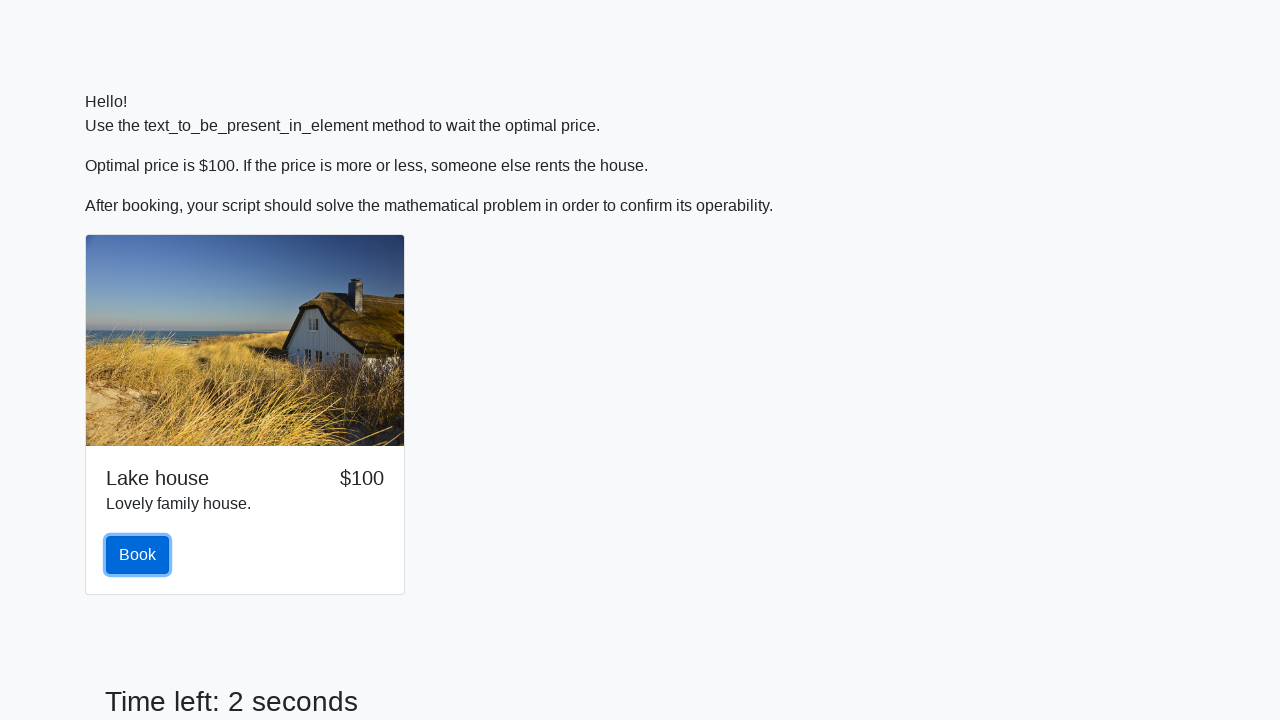

Calculated logarithmic expression: y = ln(|12*sin(478)|) = 1.7082262351621775
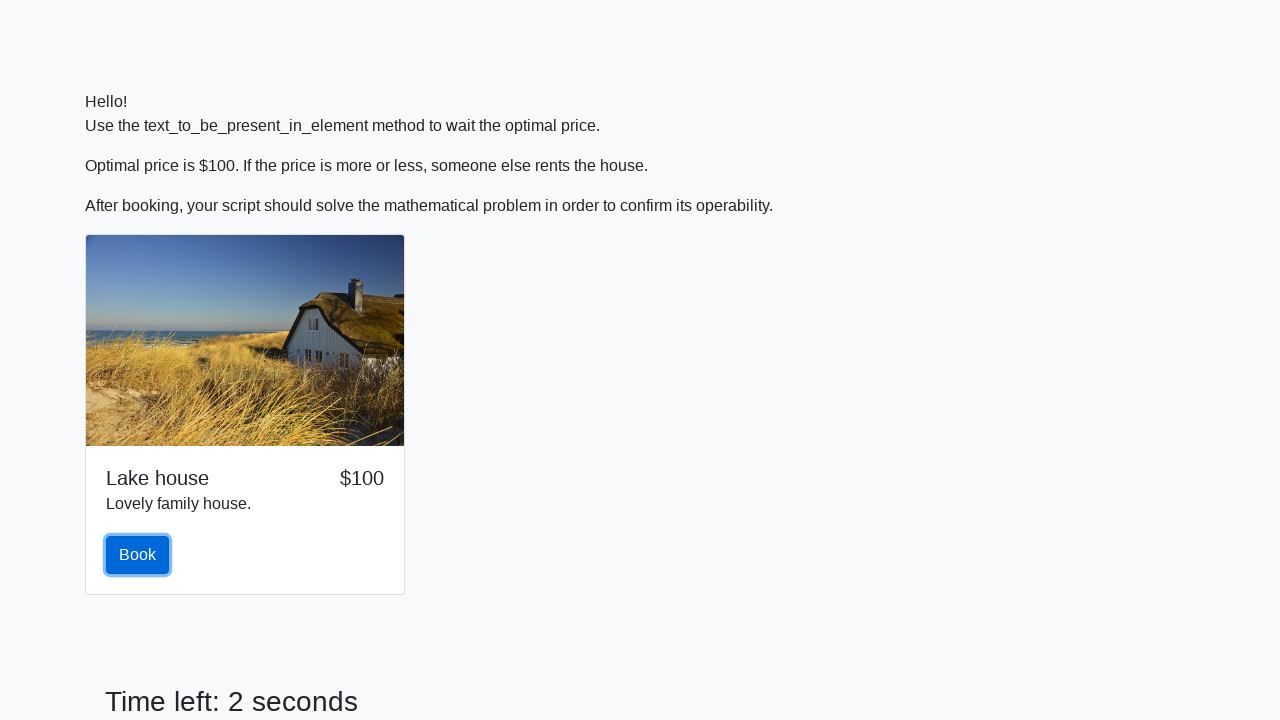

Filled in the calculated answer on #answer
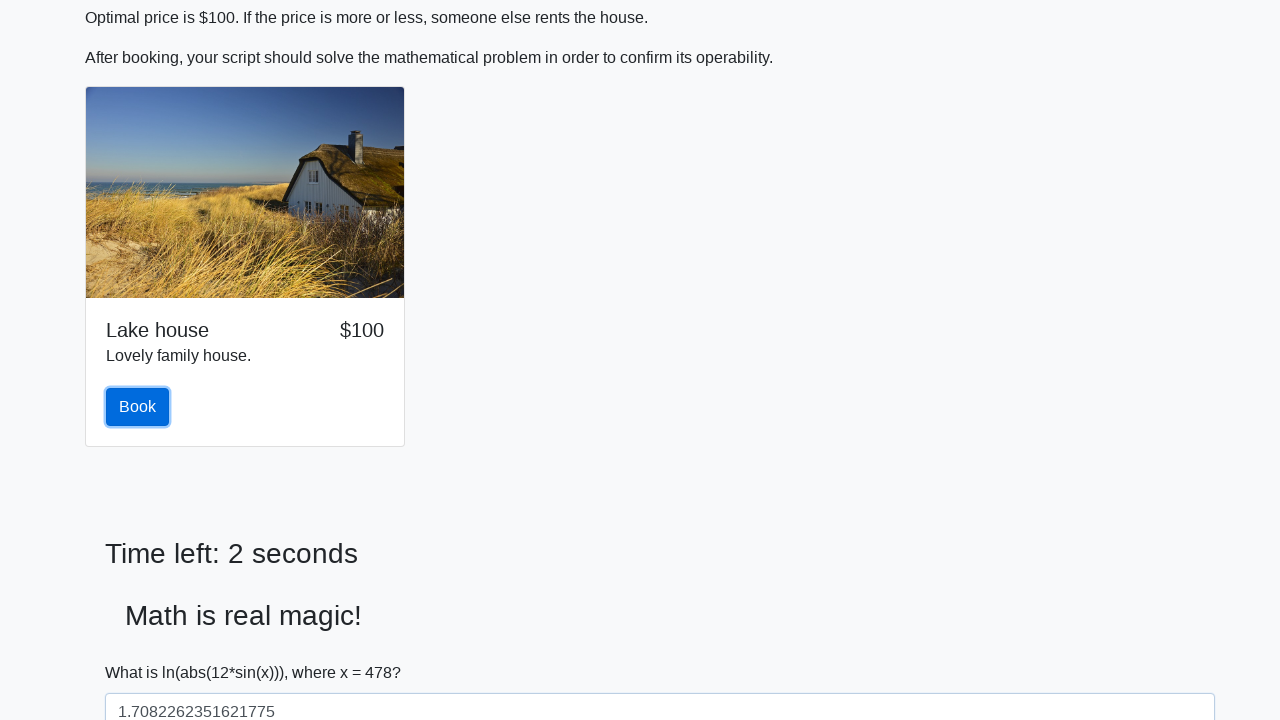

Submitted the mathematical challenge solution at (143, 651) on #solve
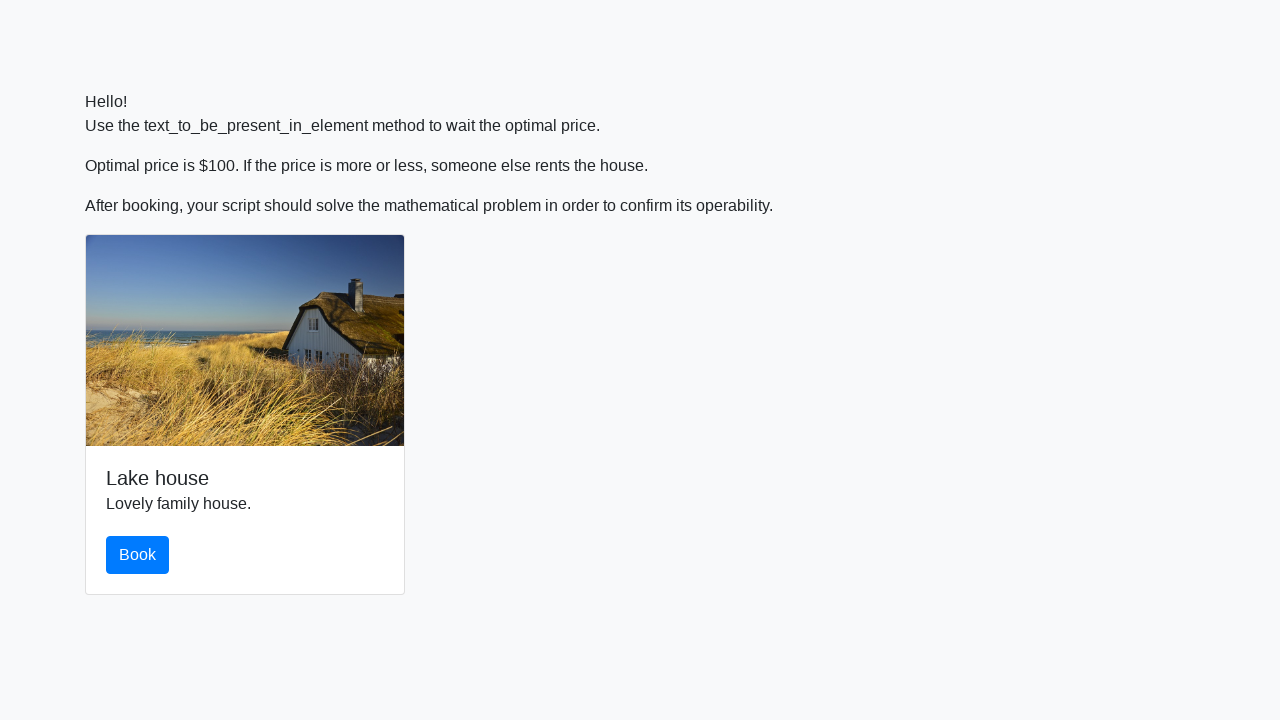

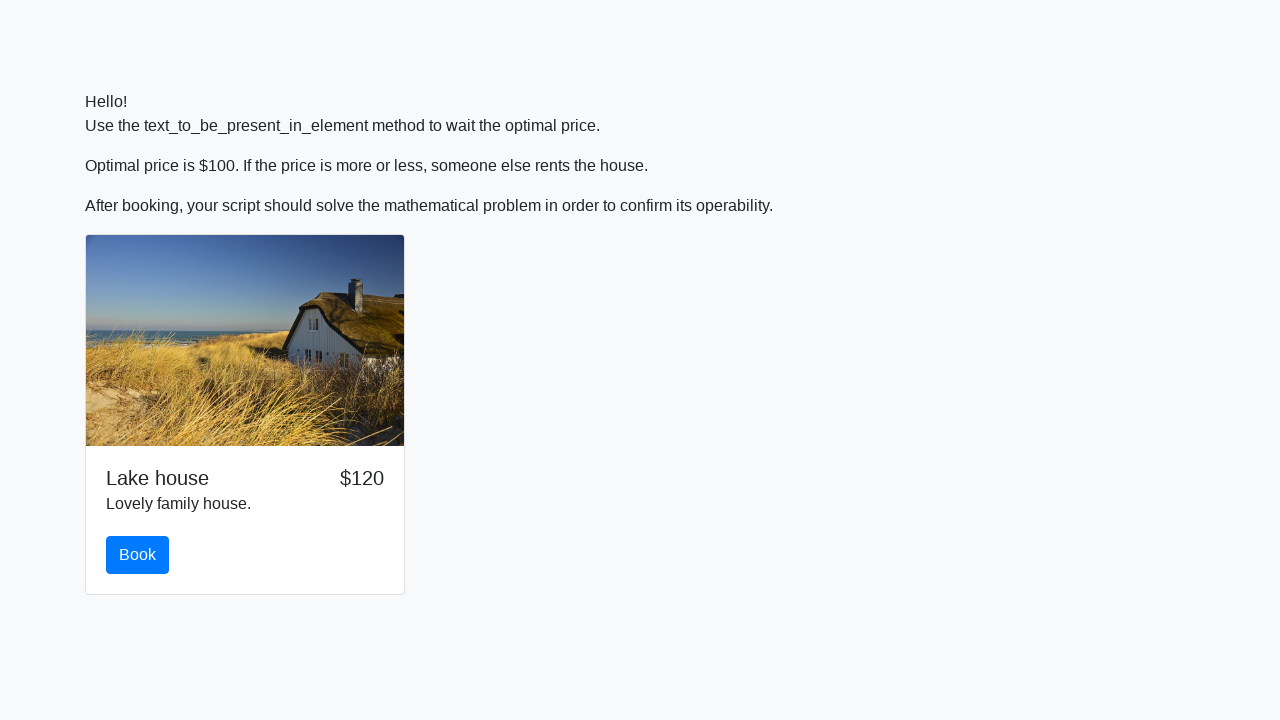